Tests a todo list application by checking several existing items and adding a new todo item

Starting URL: https://lambdatest.github.io/sample-todo-app/

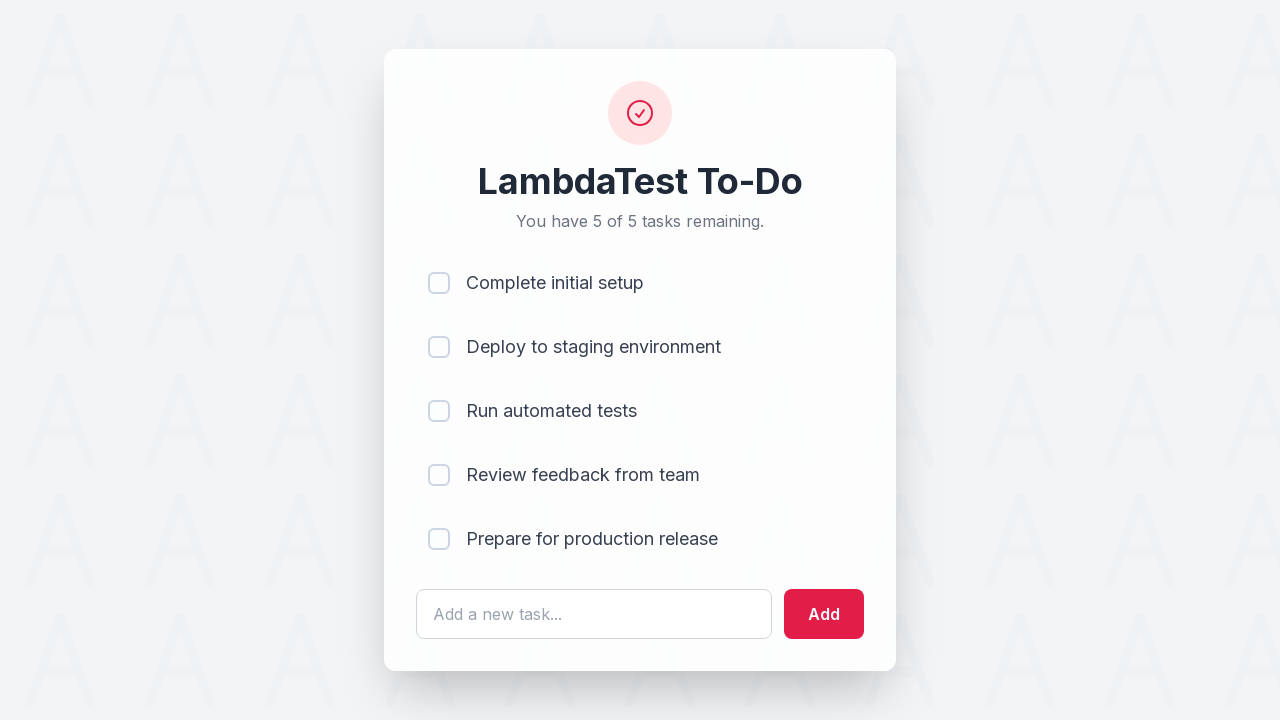

Checked first todo item (li1) at (439, 283) on input[name='li1']
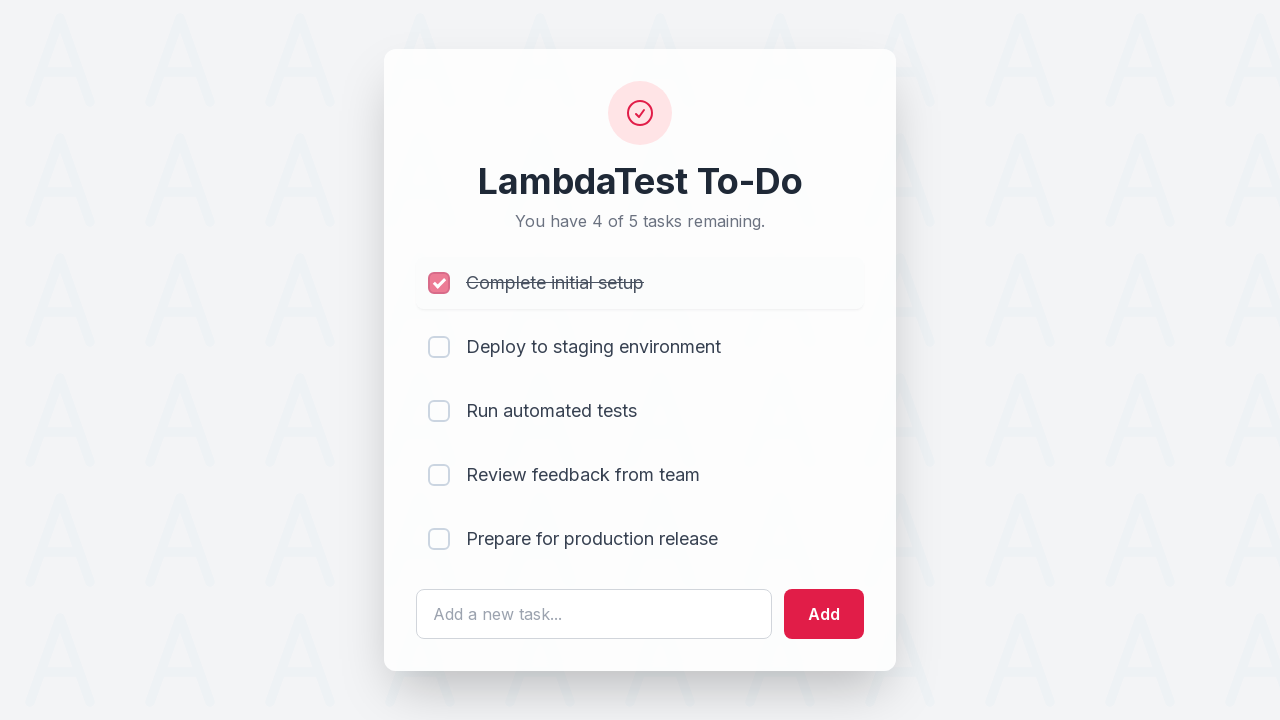

Checked second todo item (li2) at (439, 347) on input[name='li2']
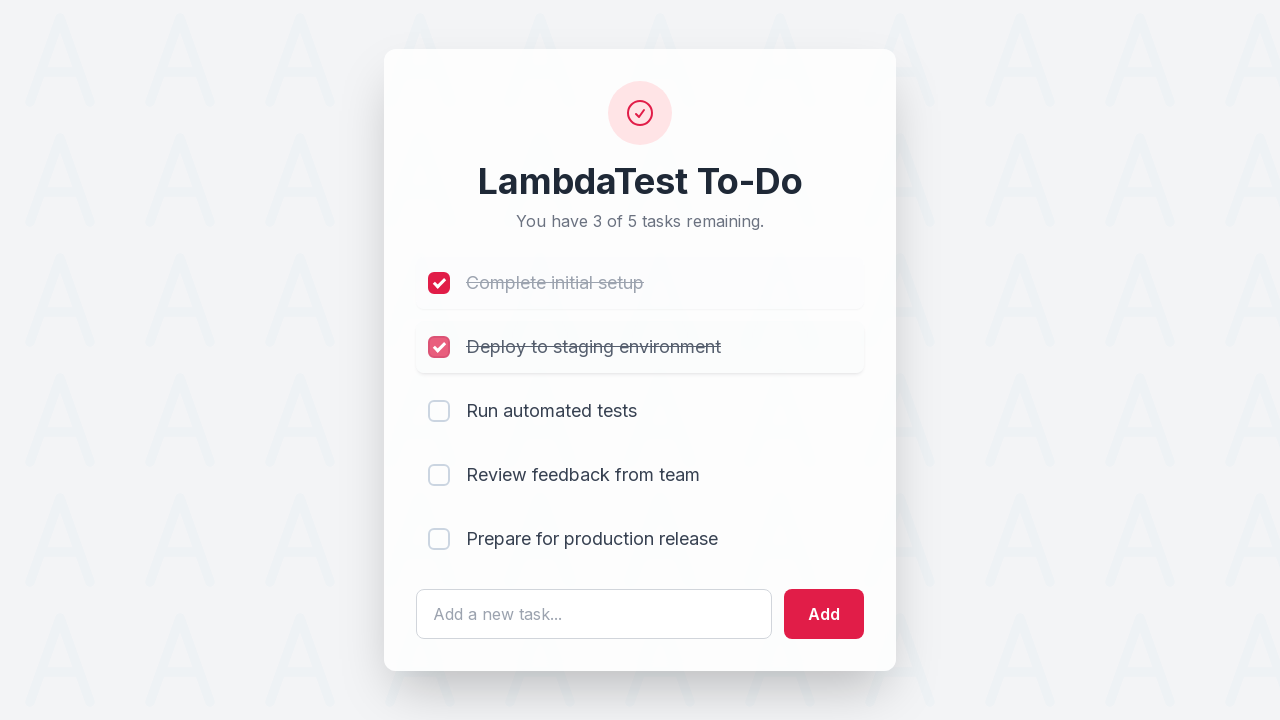

Checked third todo item (li3) at (439, 411) on input[name='li3']
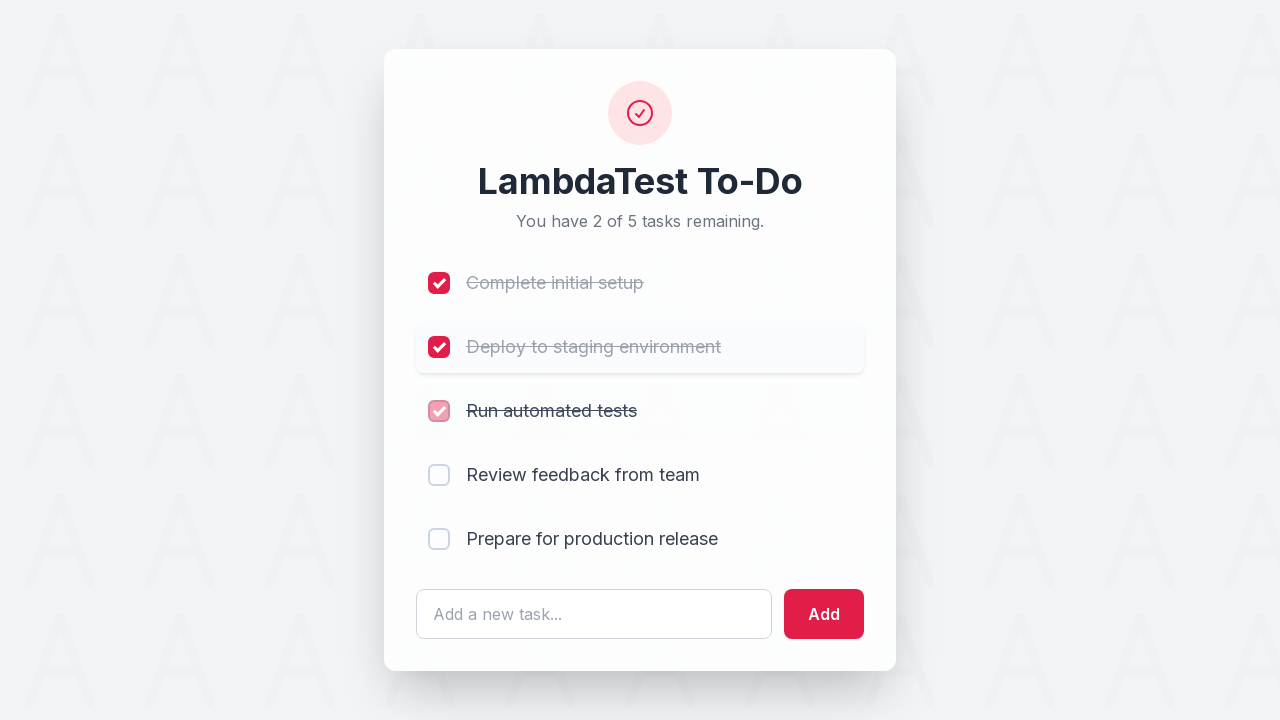

Filled todo input field with 'List Item 6' on #sampletodotext
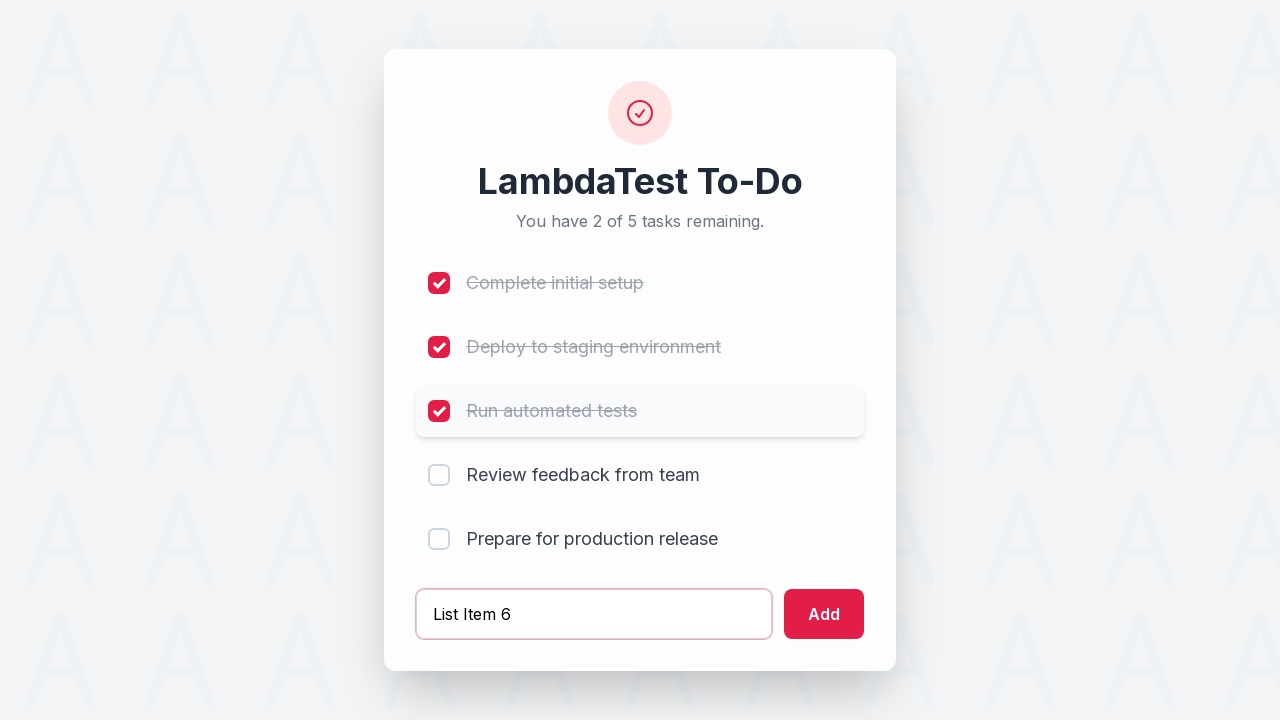

Clicked add button to create new todo item at (824, 614) on #addbutton
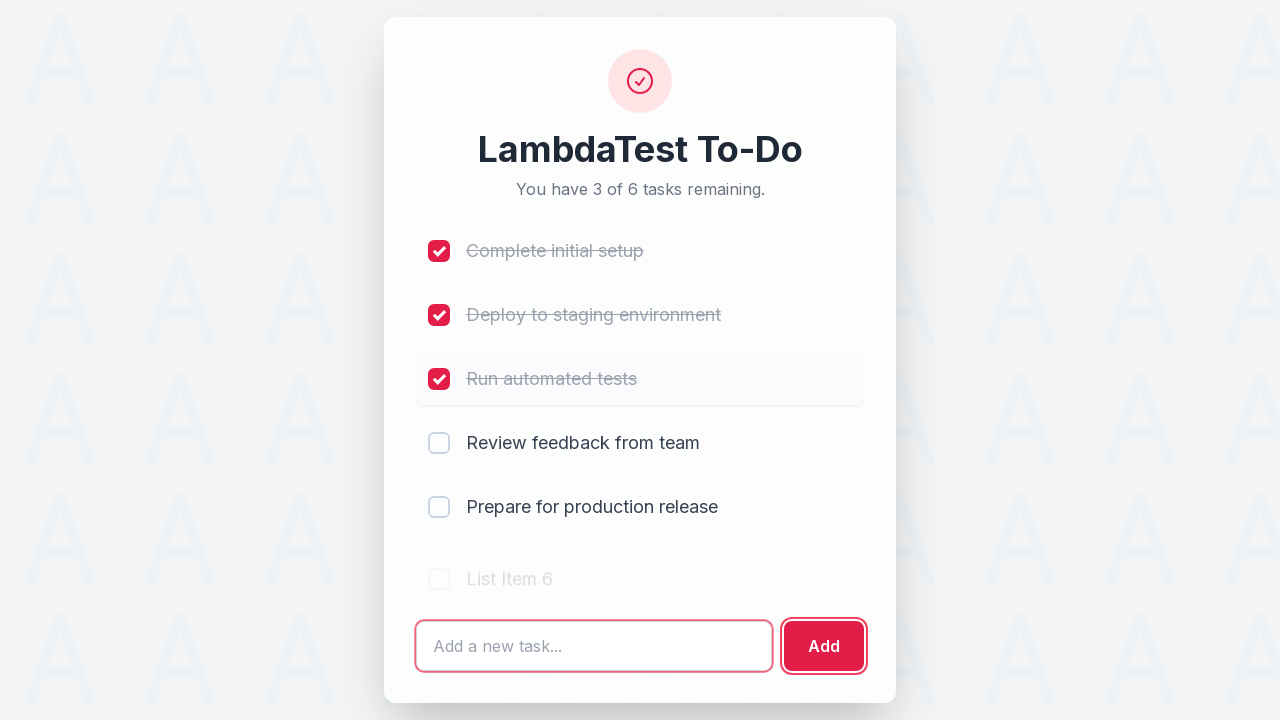

Waited 800ms for new todo item to be added
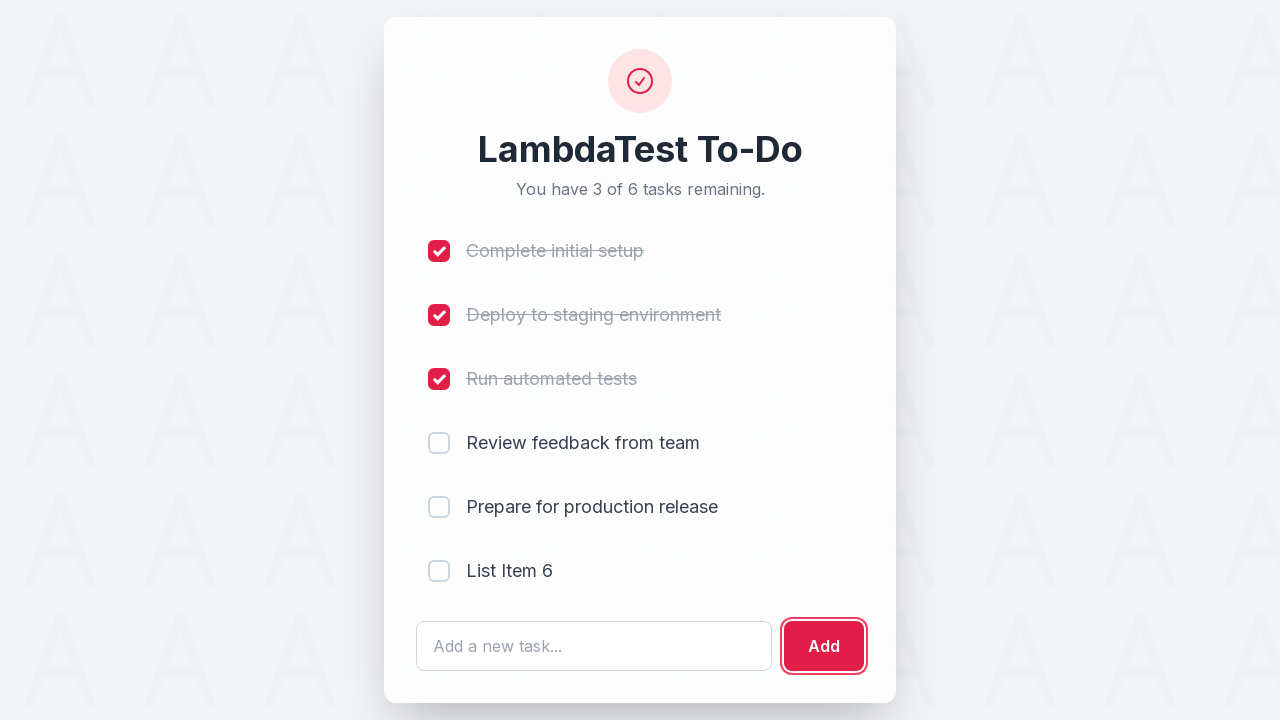

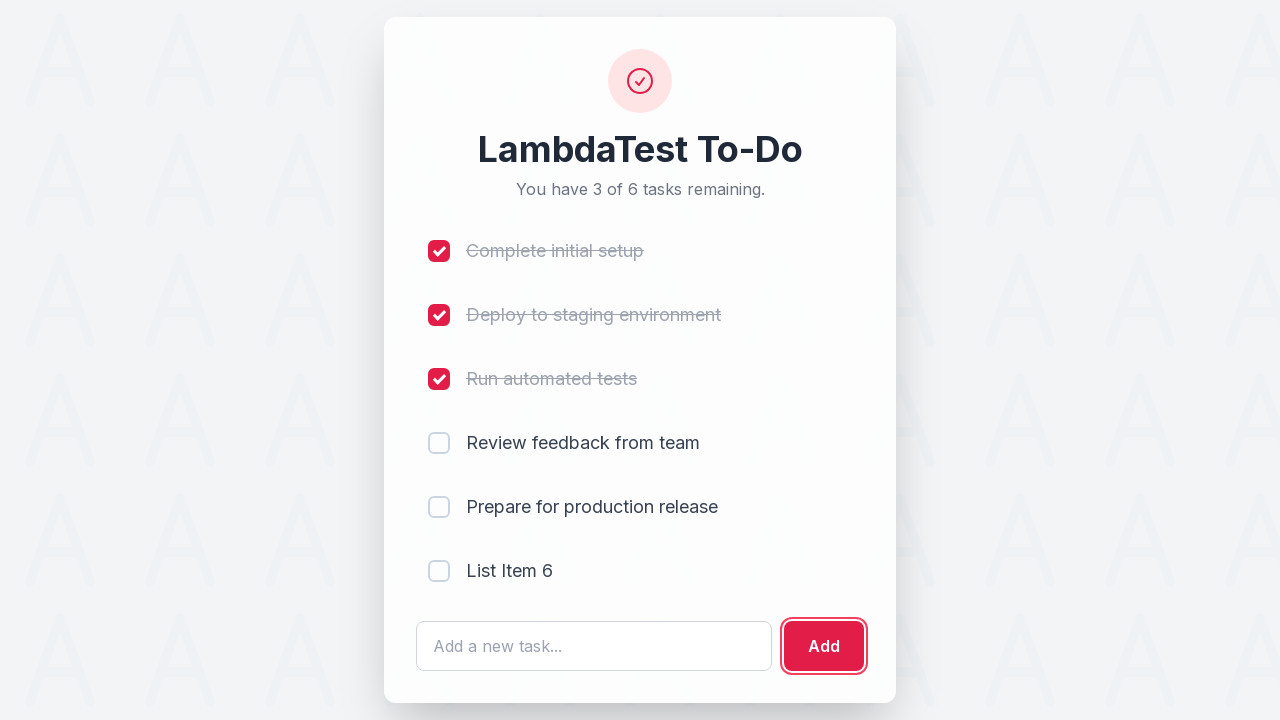